Tests right-click context menu functionality by right-clicking on an element, selecting "Copy" from the context menu, and accepting the resulting alert popup

Starting URL: https://swisnl.github.io/jQuery-contextMenu/demo.html

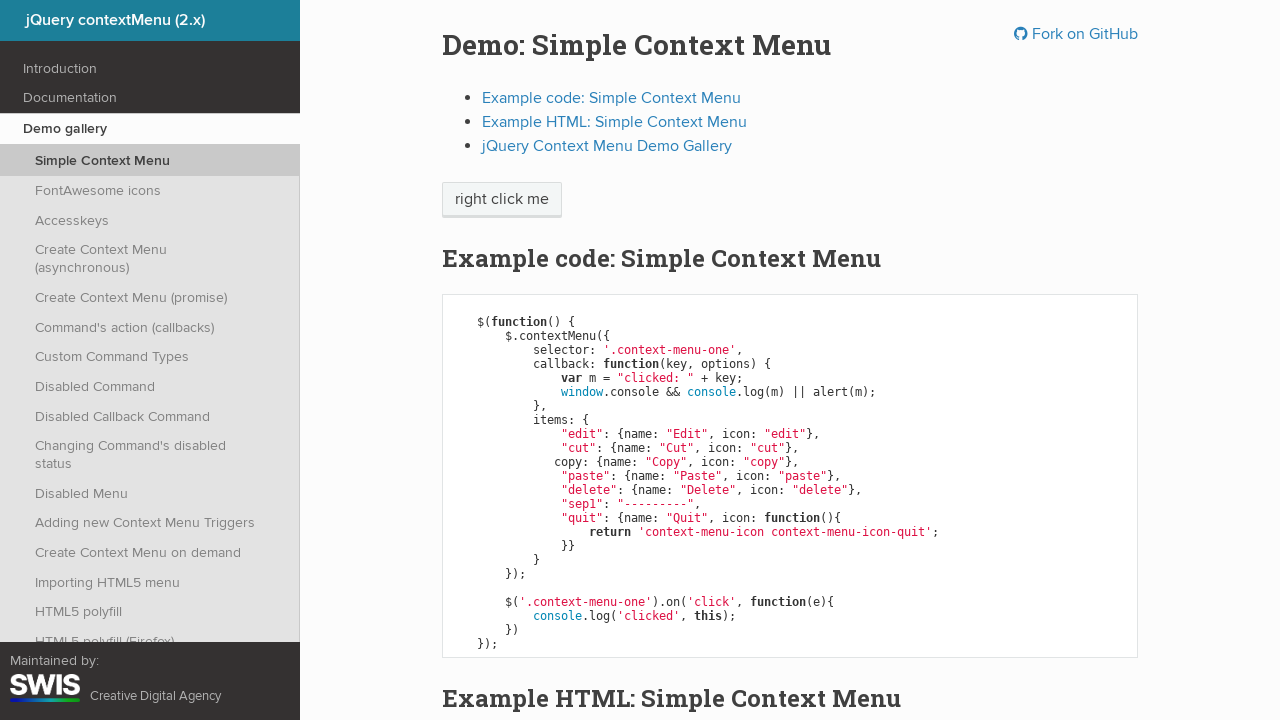

Right-clicked on 'right click me' element to open context menu at (502, 200) on //span[text()='right click me']
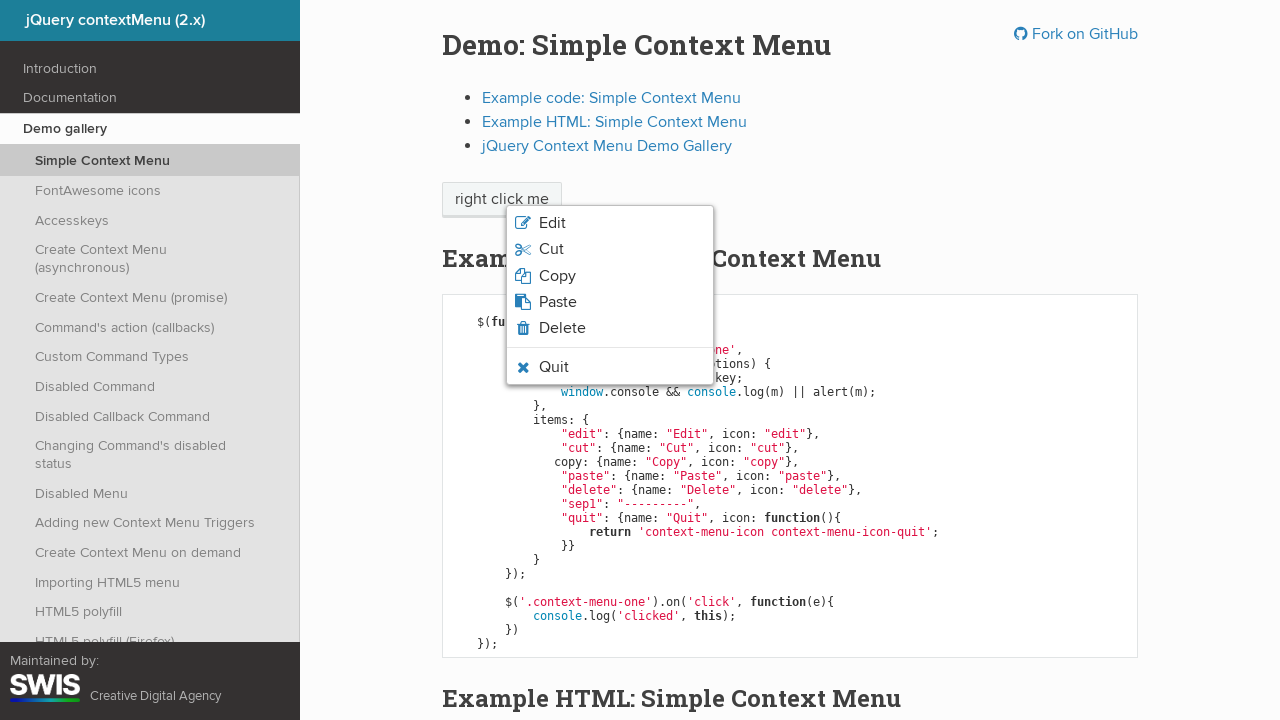

Clicked 'Copy' option from the context menu at (557, 276) on xpath=//span[text()='Copy']
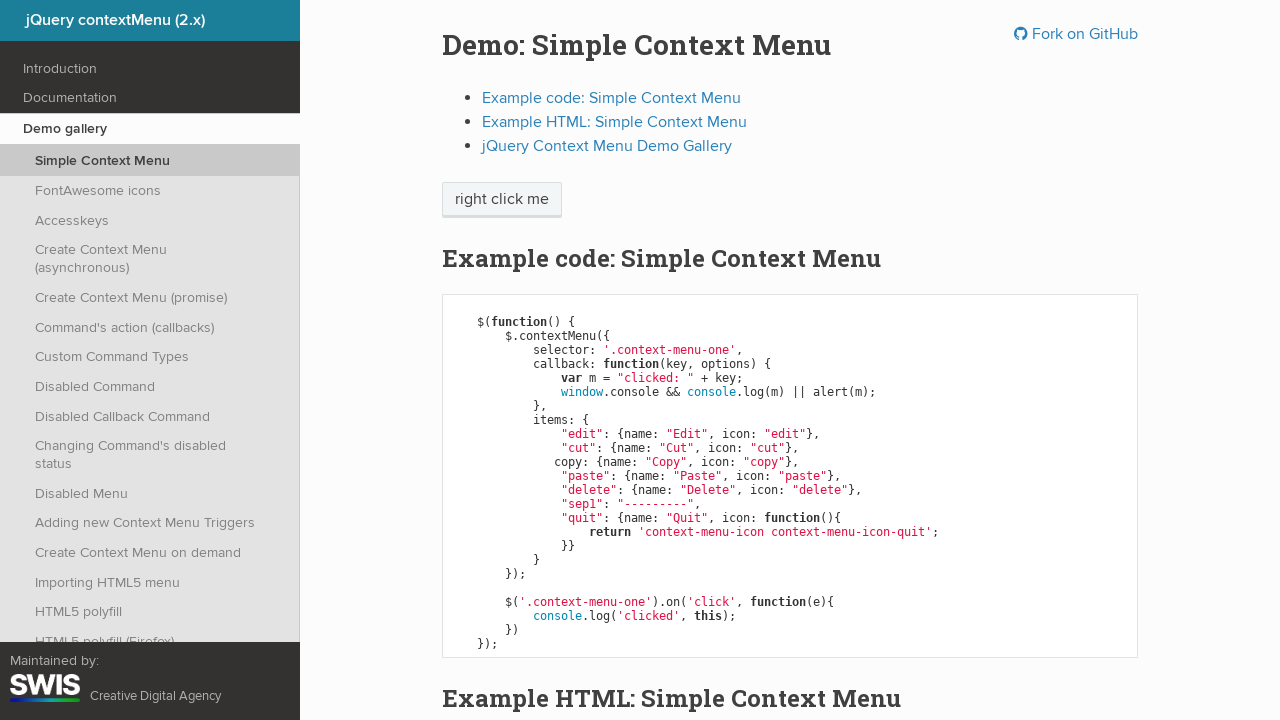

Set up dialog handler to accept alert popup
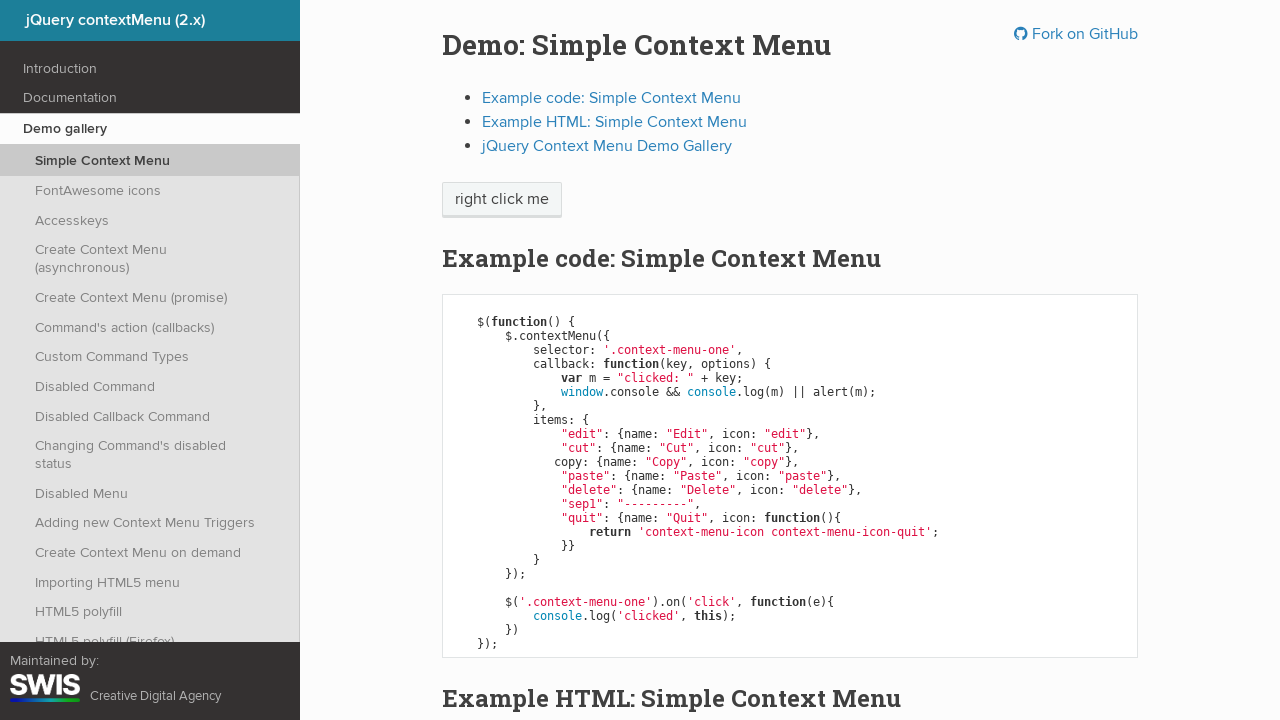

Waited 500ms for alert popup to be processed
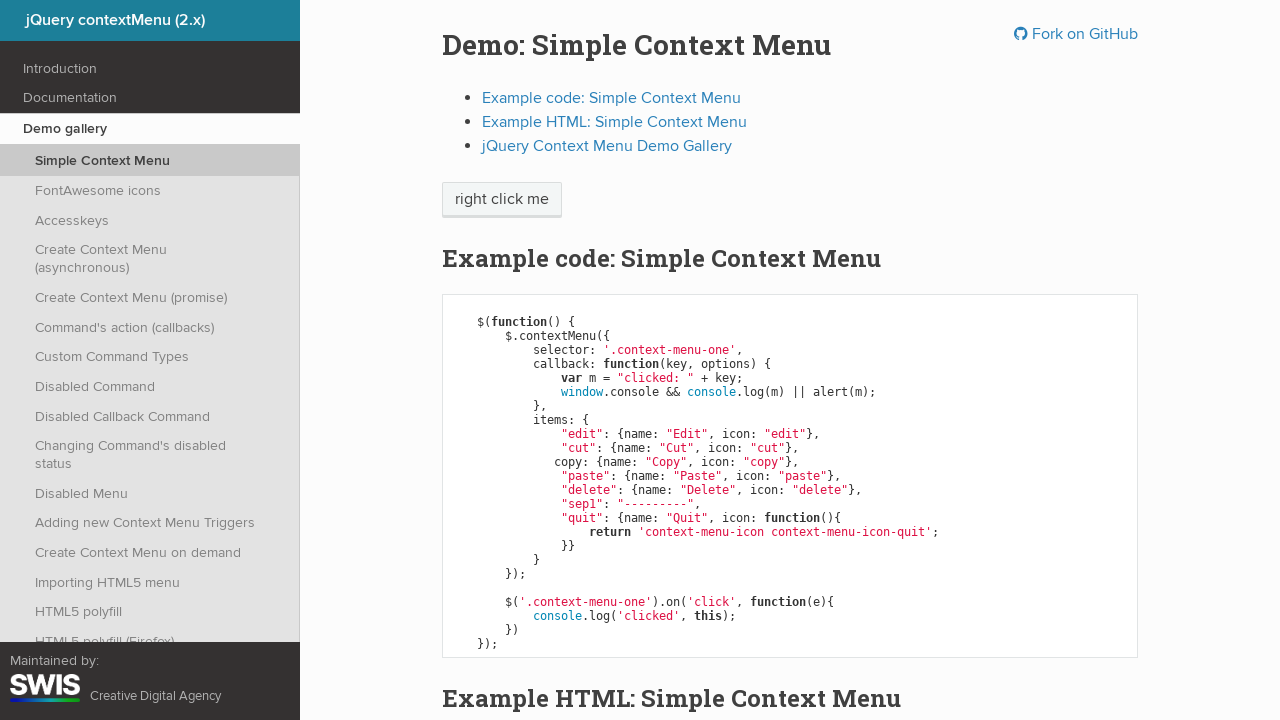

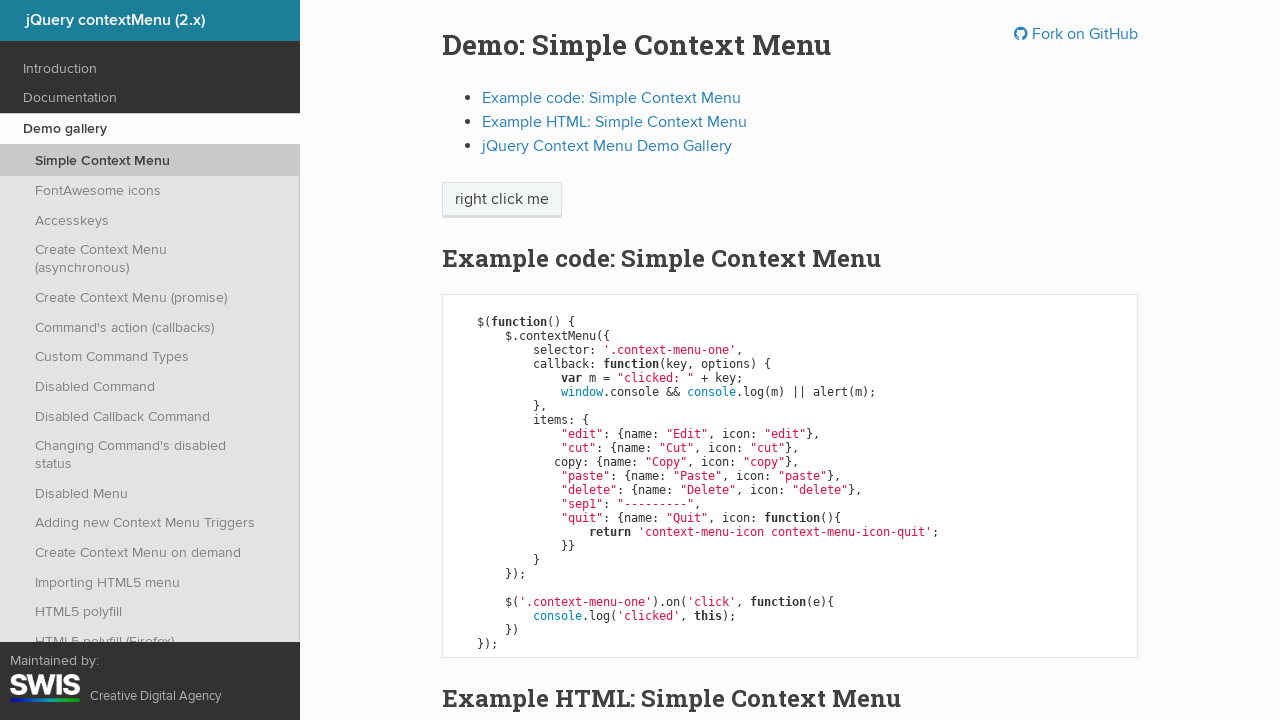